Tests add and remove element functionality by clicking Add Element button, verifying Delete button appears, then clicking Delete to remove it

Starting URL: https://the-internet.herokuapp.com/add_remove_elements/

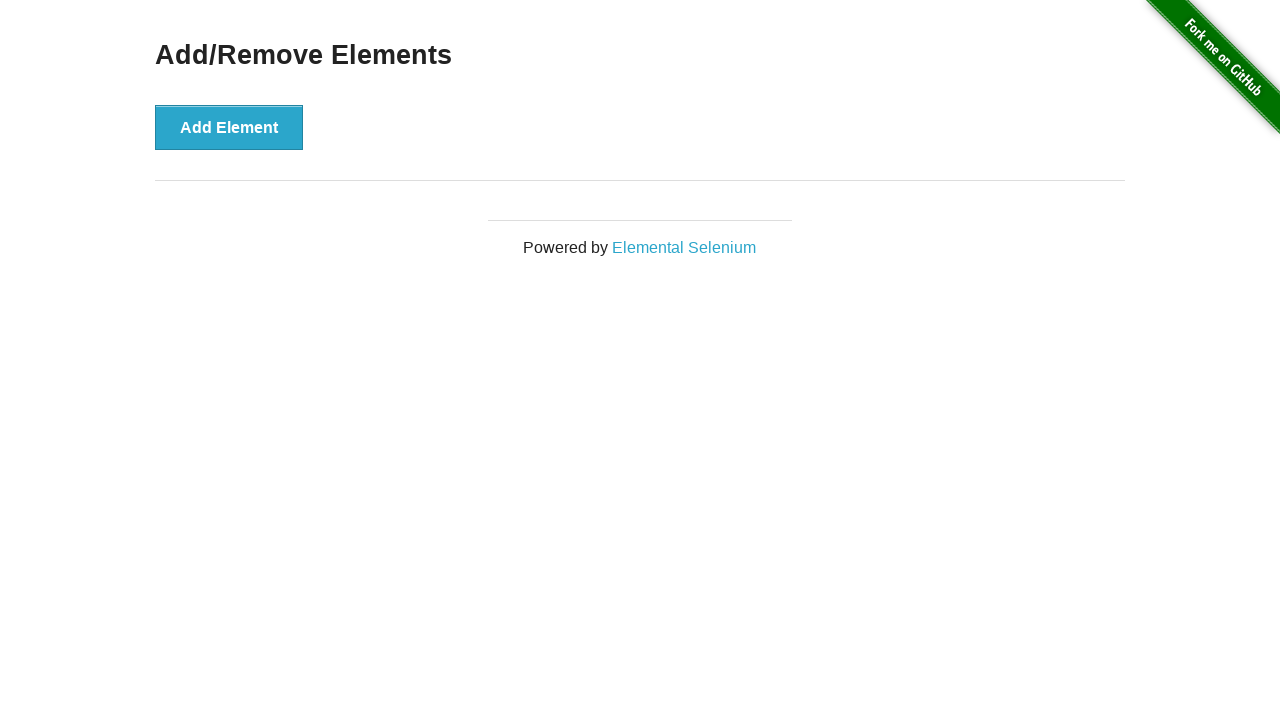

Clicked Add Element button to create a new element at (229, 127) on button:text('Add Element')
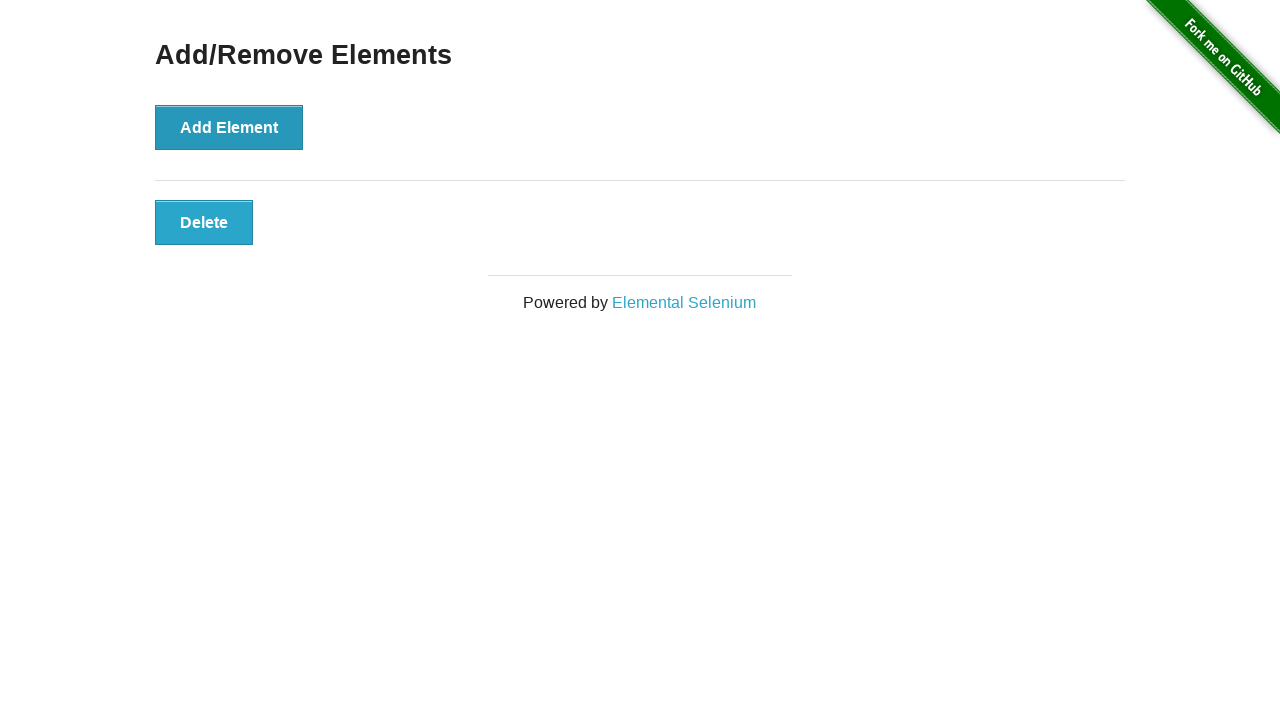

Delete button appeared after adding element
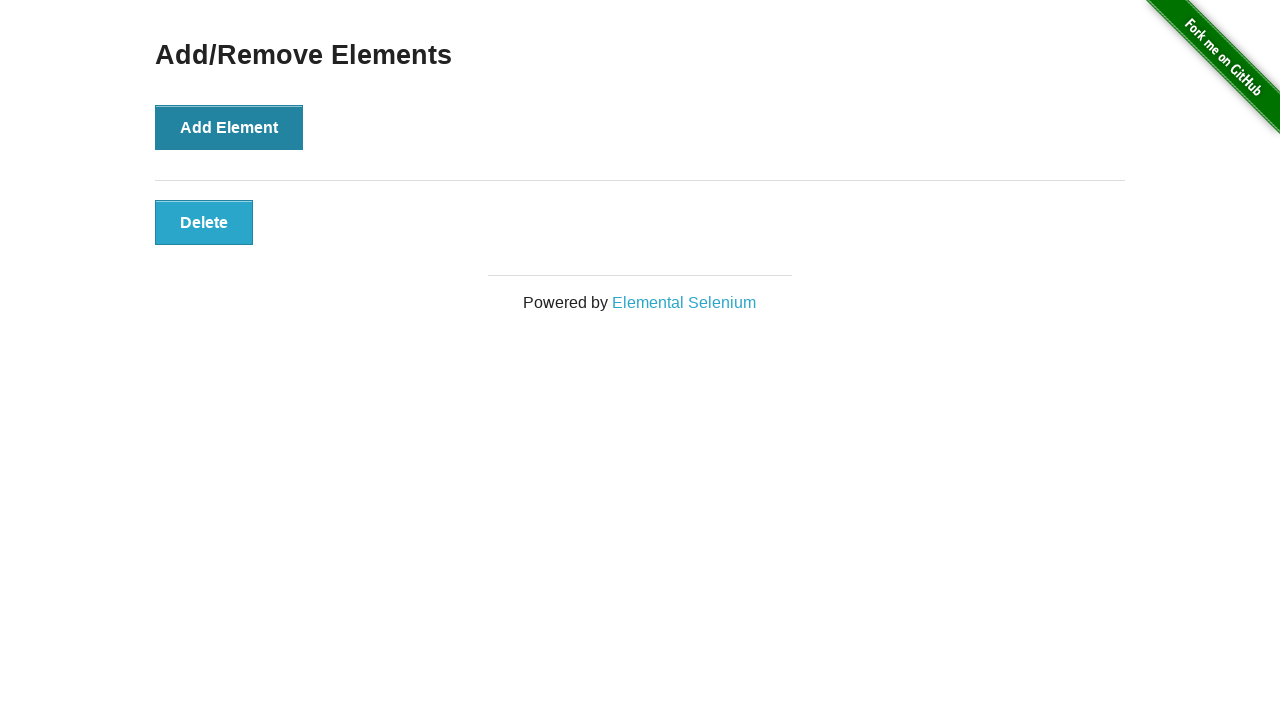

Clicked Delete button to remove the element at (204, 222) on button:text('Delete')
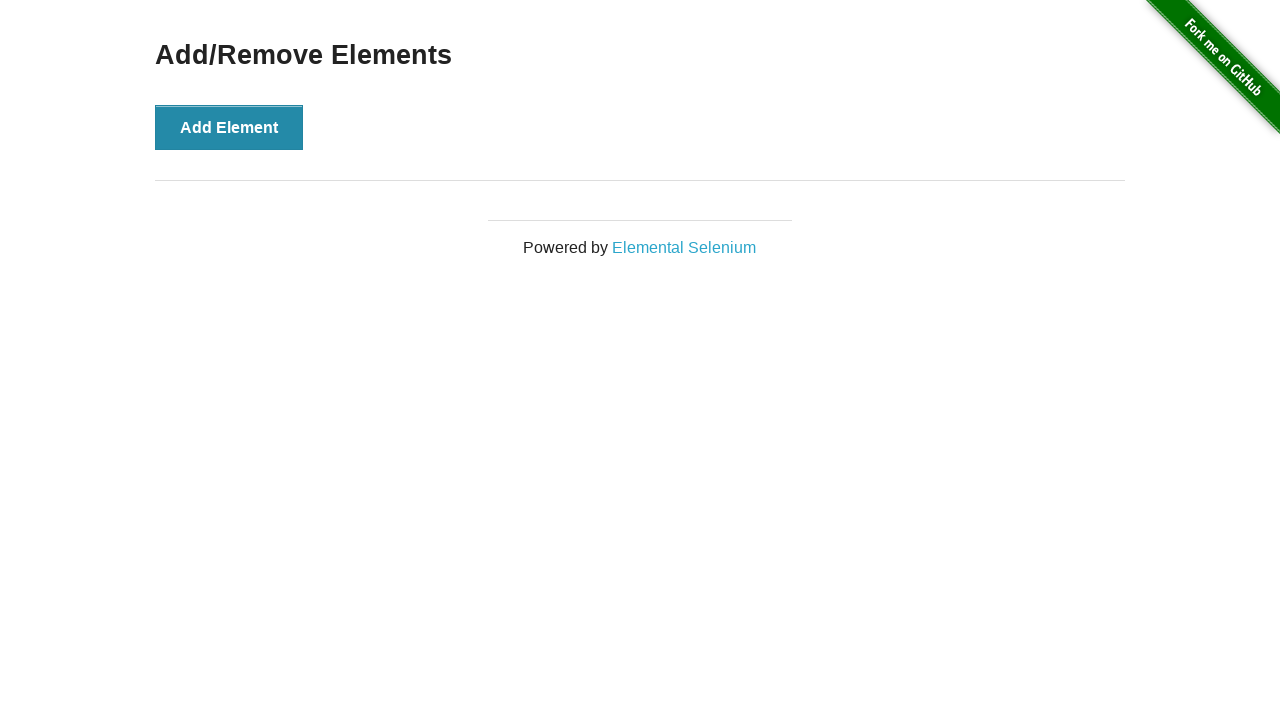

Verified Add/Remove Elements heading is still visible after deletion
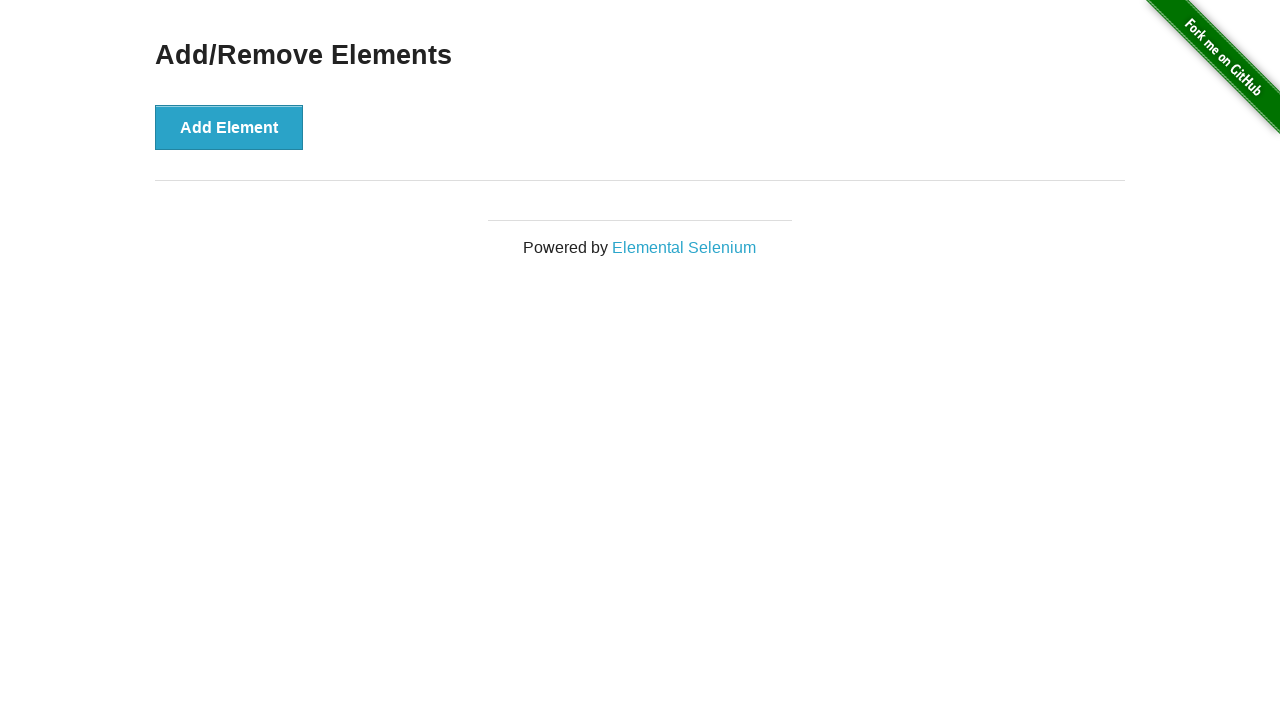

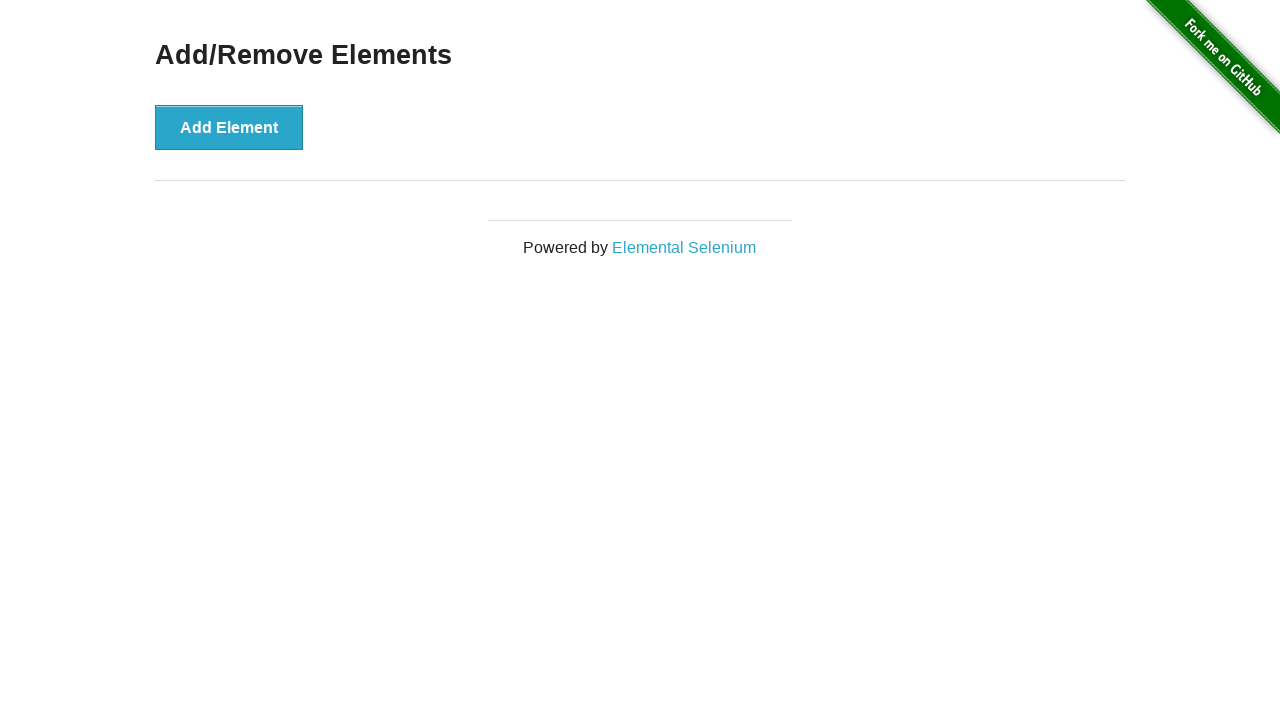